Tests mouse hover functionality by hovering over a dropdown button labeled "Automation Tools" and verifying that the "Selenium" option becomes visible in the dropdown content.

Starting URL: http://seleniumpractise.blogspot.com/2016/08/how-to-perform-mouse-hover-in-selenium.html

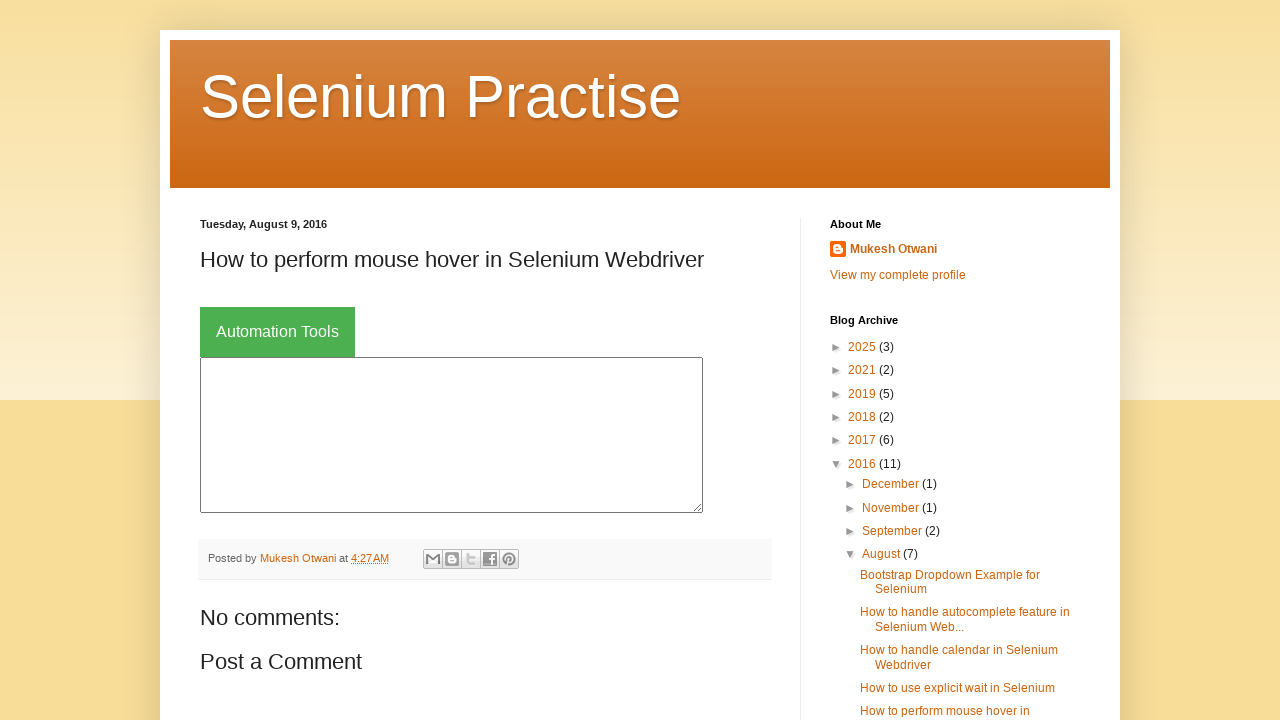

Hovered over 'Automation Tools' dropdown button at (278, 332) on xpath=//button[@class='dropbtn' and text()='Automation Tools']
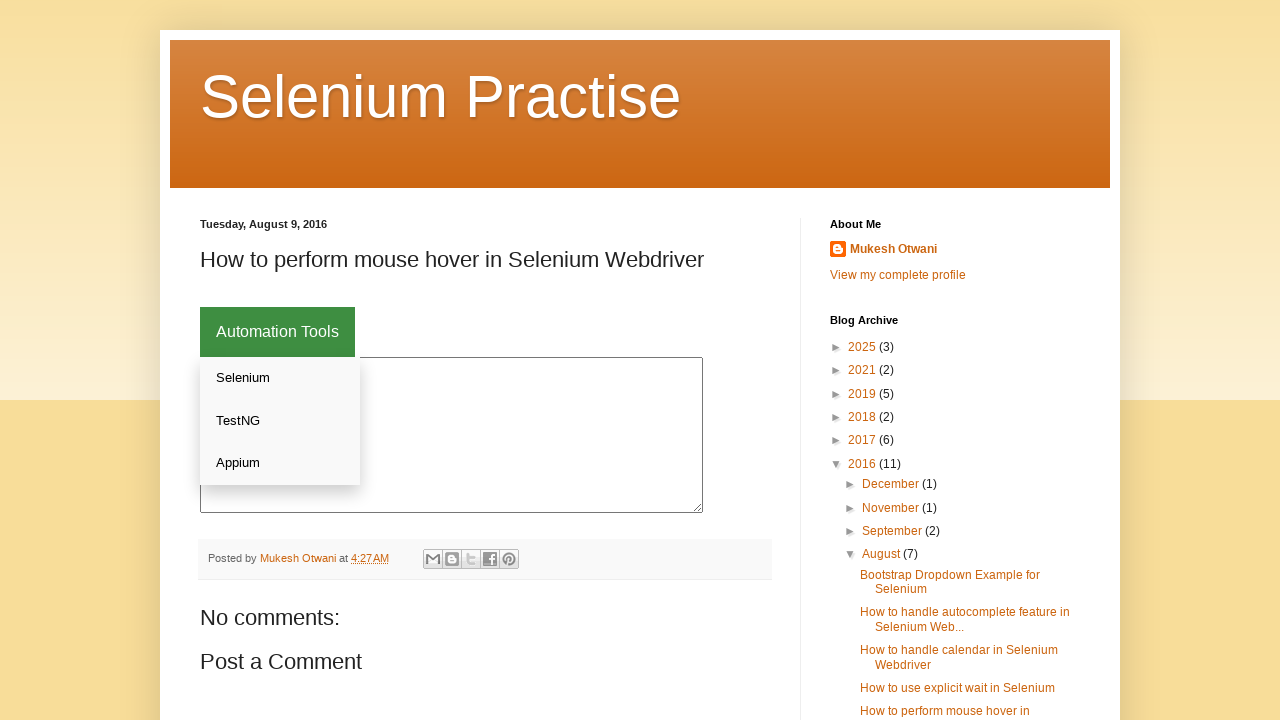

Selenium option became visible in dropdown
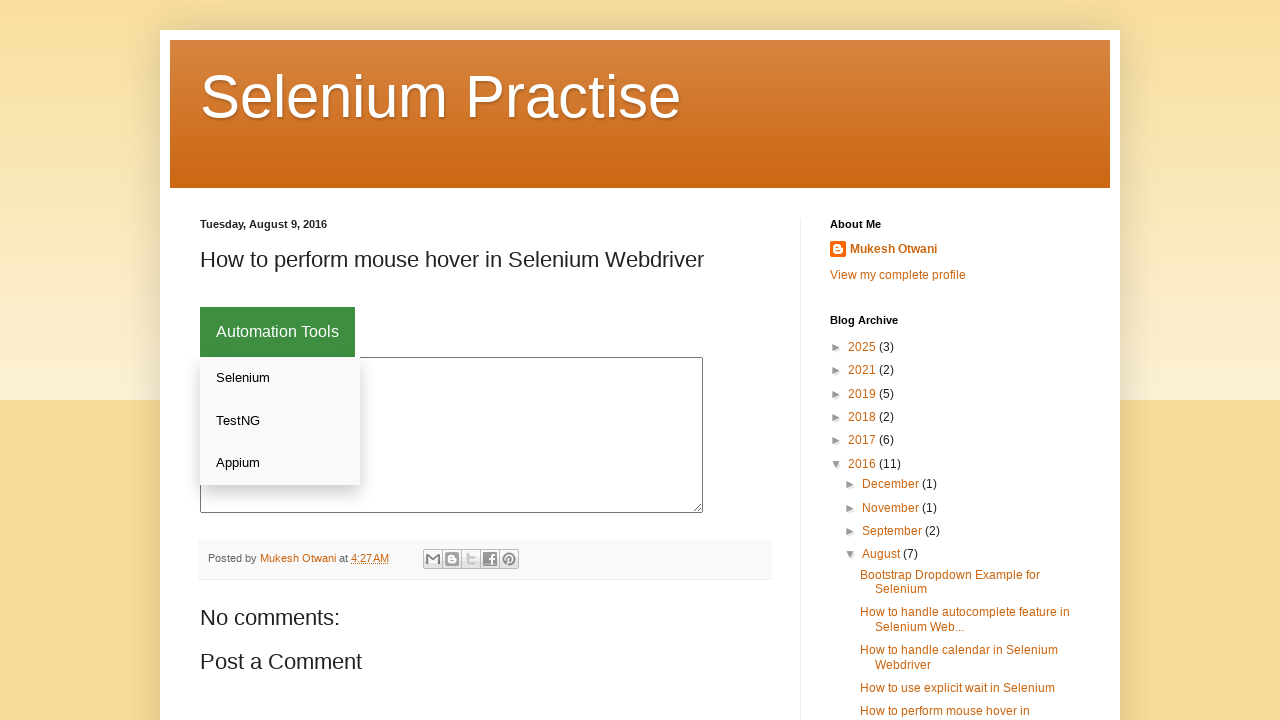

Retrieved text content from Selenium link
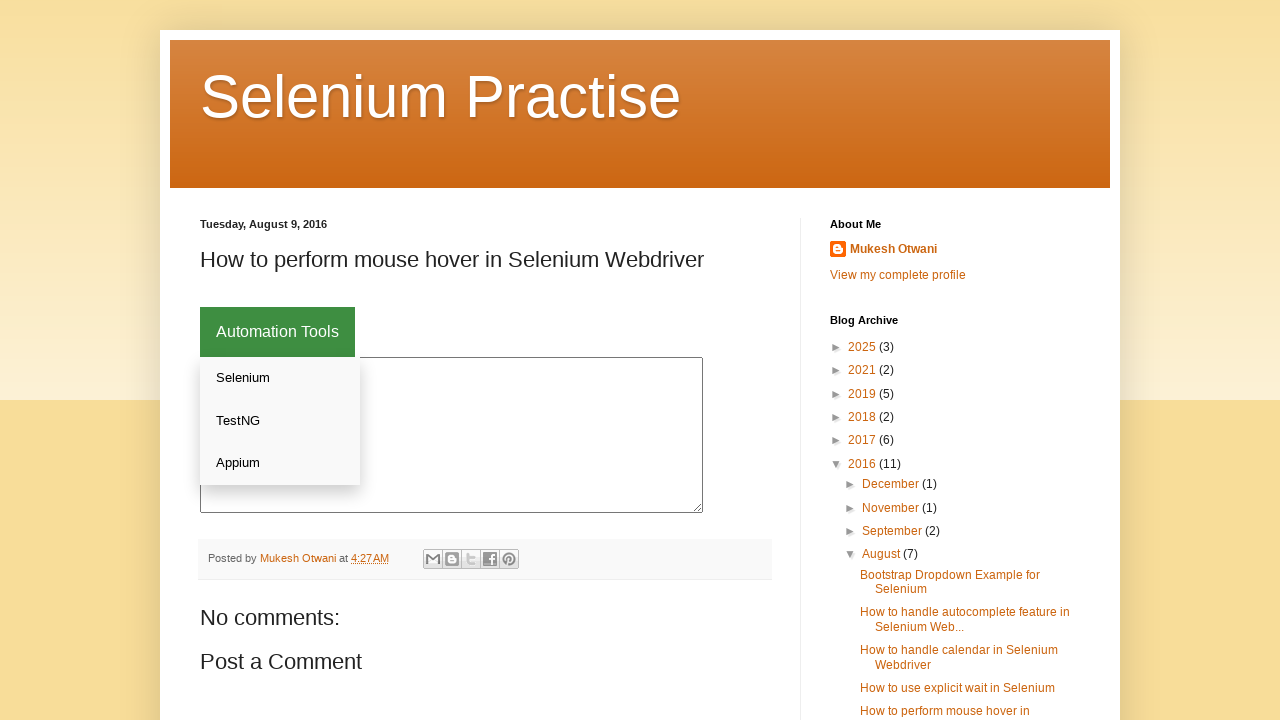

Verified that Selenium link text equals 'Selenium'
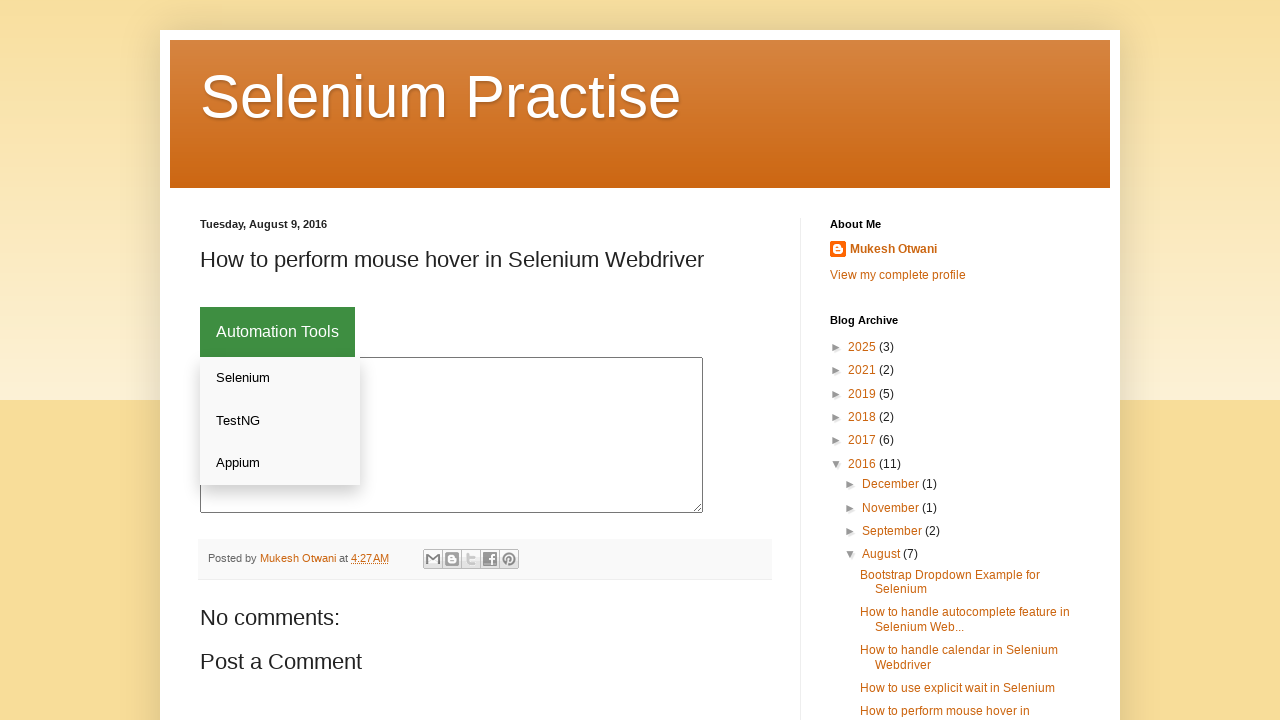

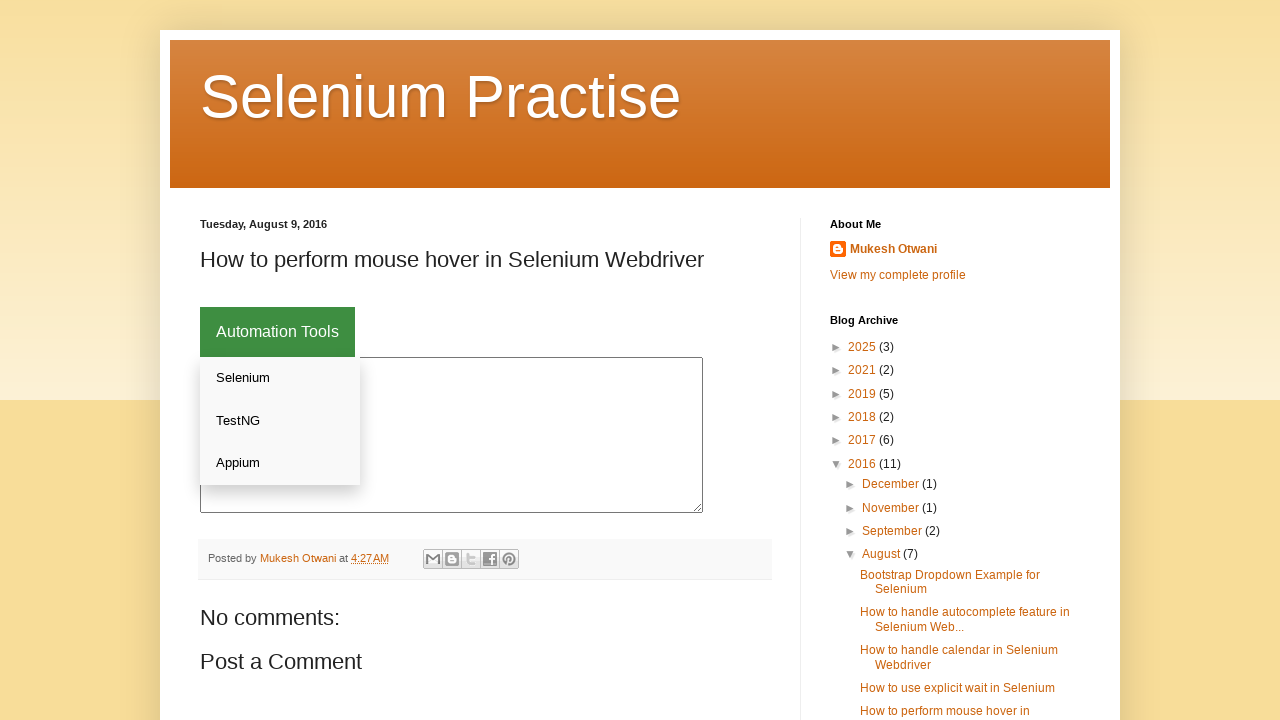